Tests jQuery UI selectable widget by holding Ctrl and clicking on odd-numbered items in a selectable list

Starting URL: https://jqueryui.com/selectable/

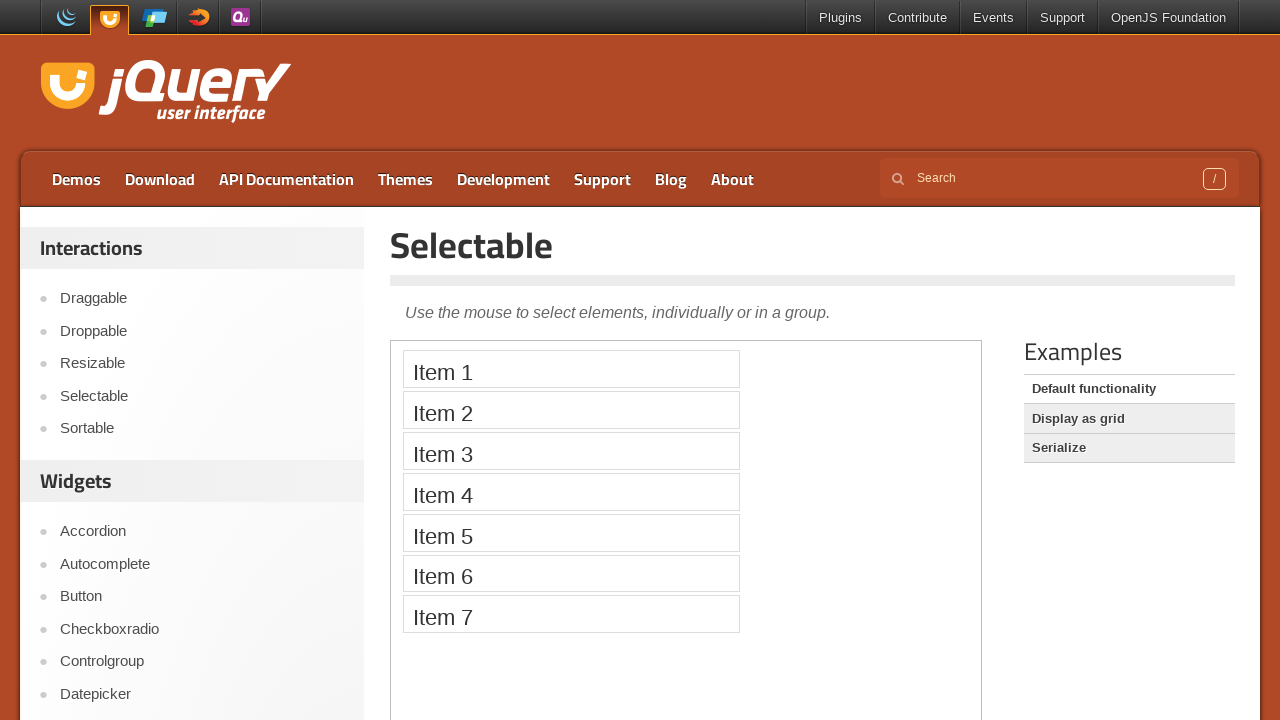

Scrolled down 500 pixels to view the demo area
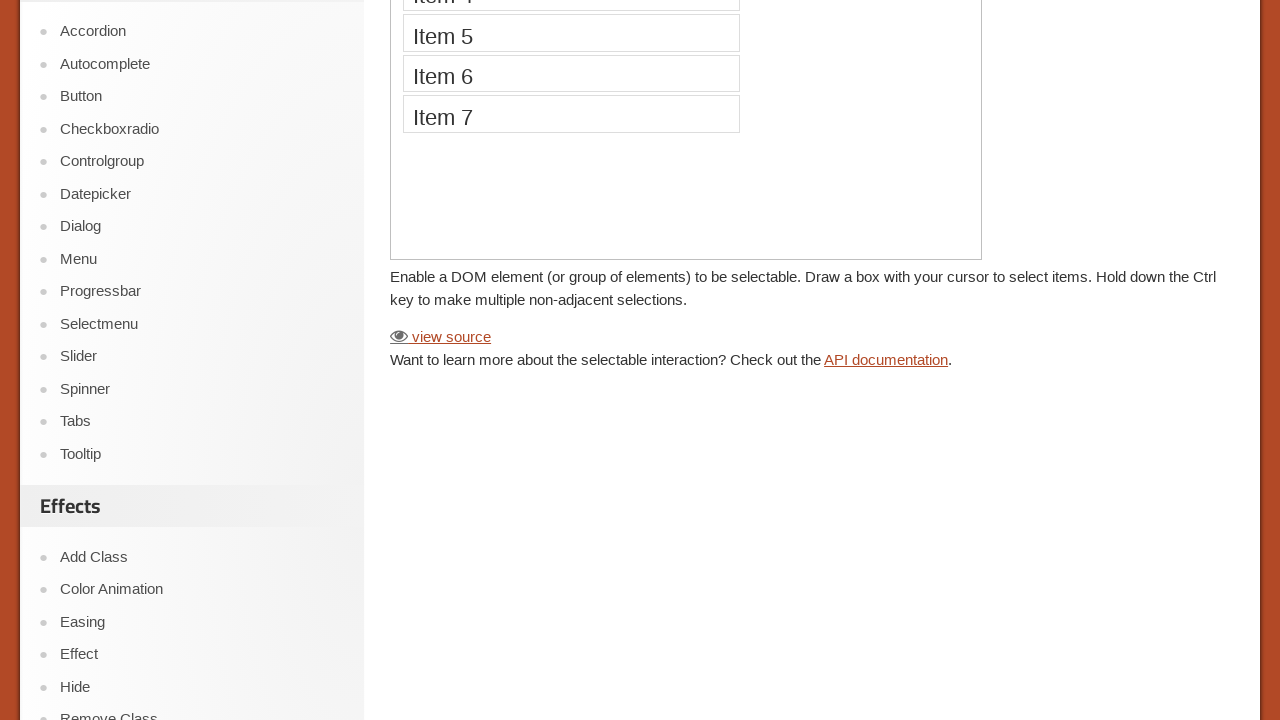

Located the iframe containing the selectable demo
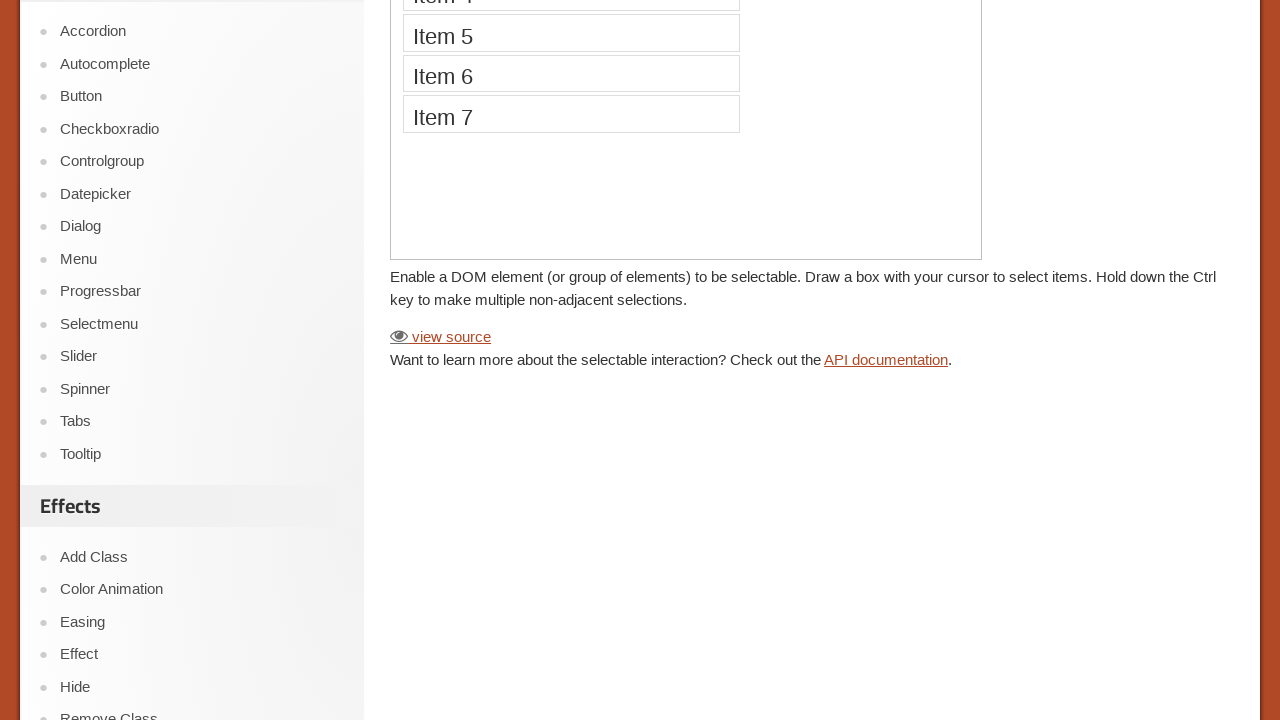

Located all selectable list items
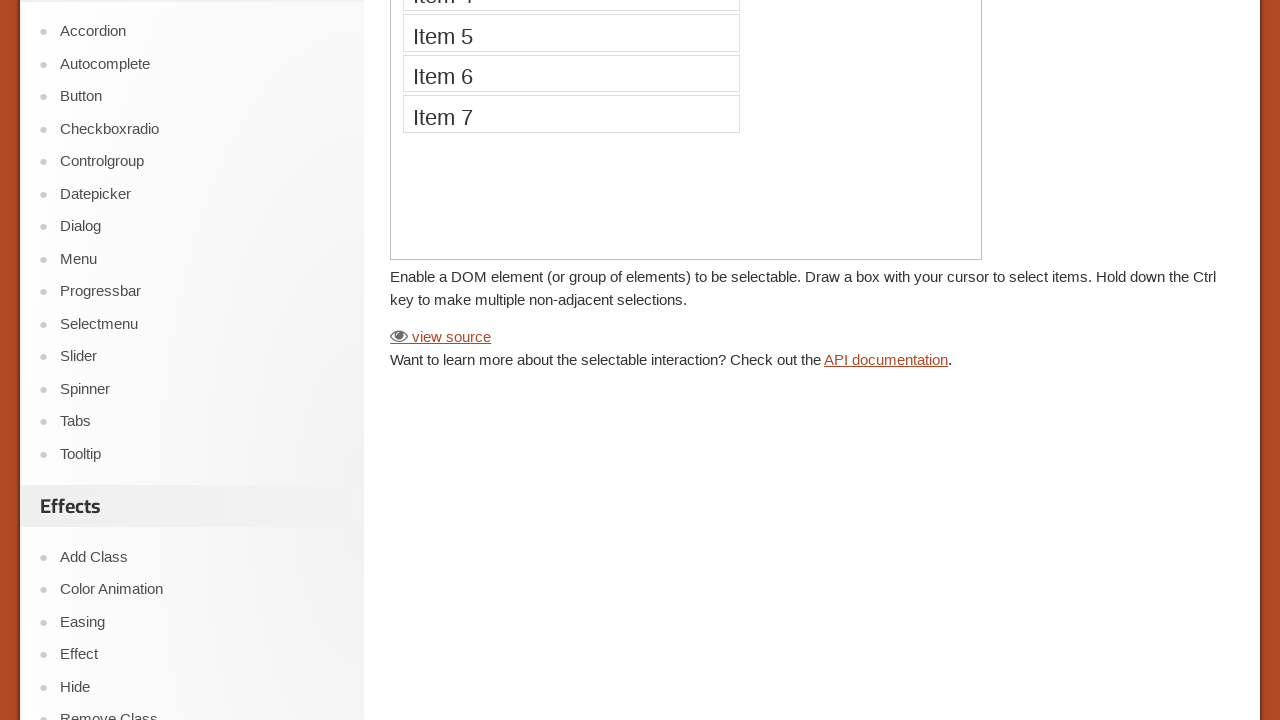

Found 7 selectable items
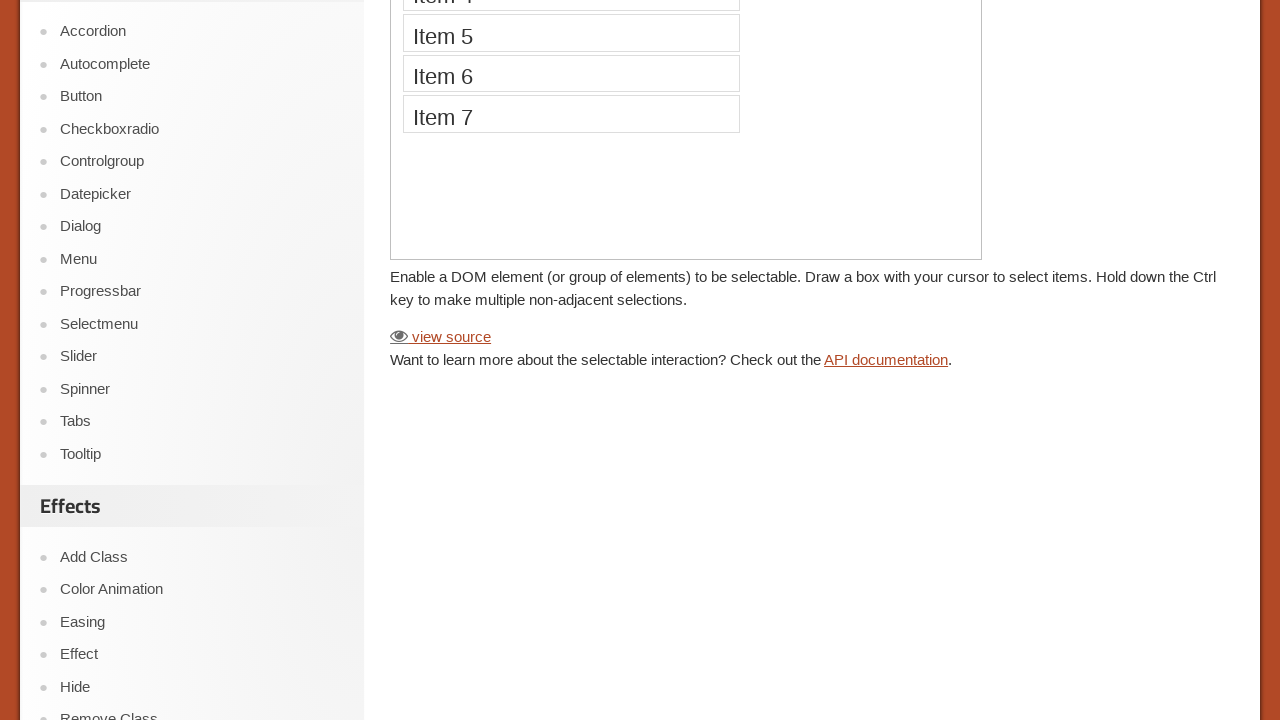

Pressed and held Ctrl key
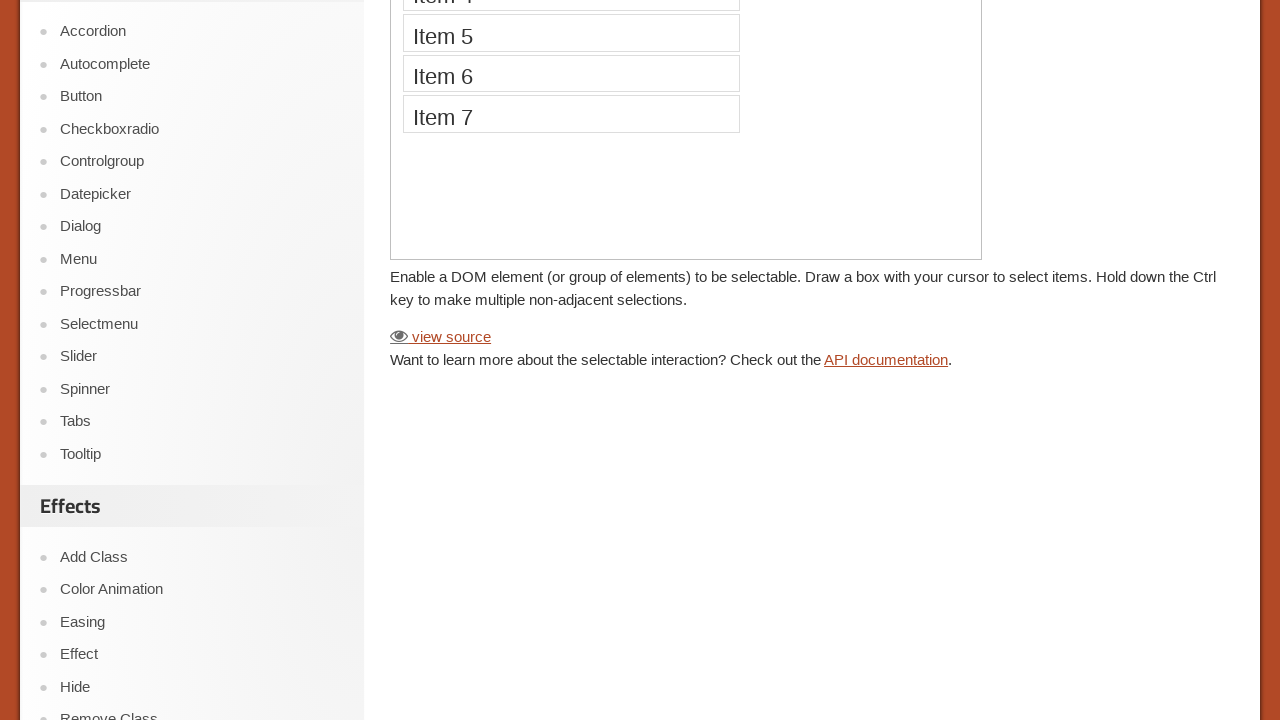

Ctrl+clicked on odd-numbered item 1 at (571, 361) on iframe >> nth=0 >> internal:control=enter-frame >> #selectable li >> nth=0
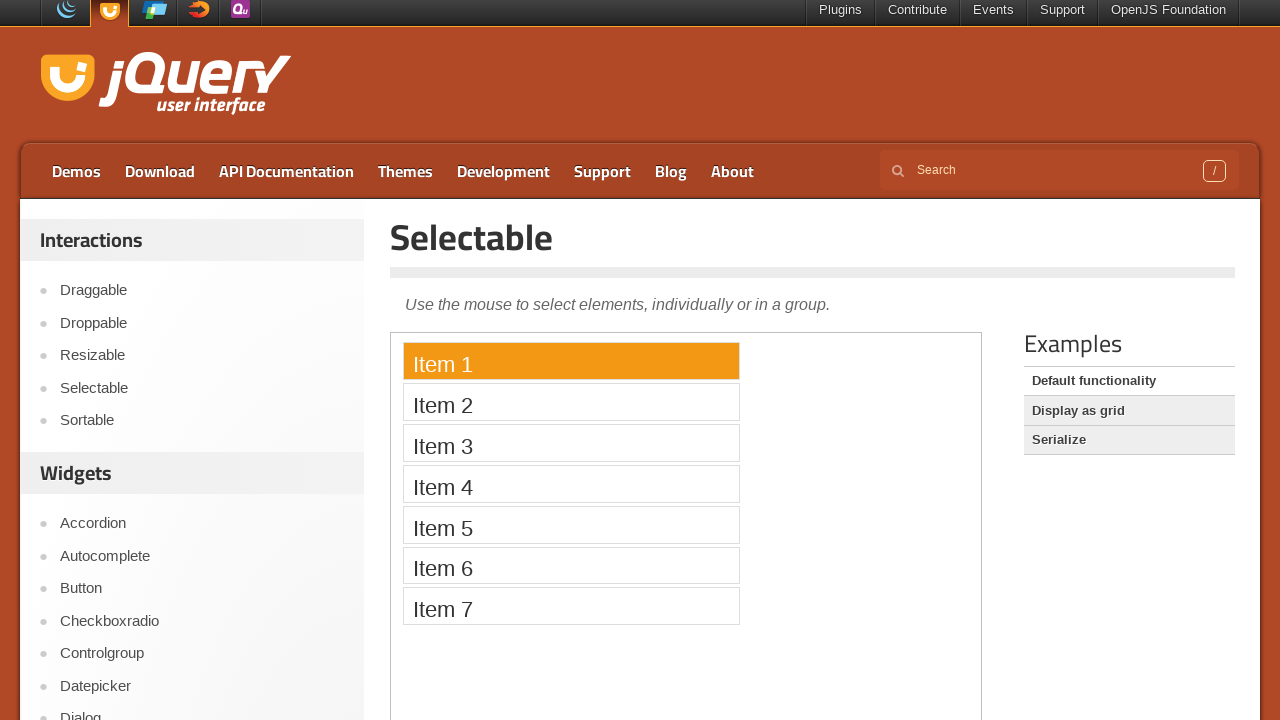

Ctrl+clicked on odd-numbered item 3 at (571, 443) on iframe >> nth=0 >> internal:control=enter-frame >> #selectable li >> nth=2
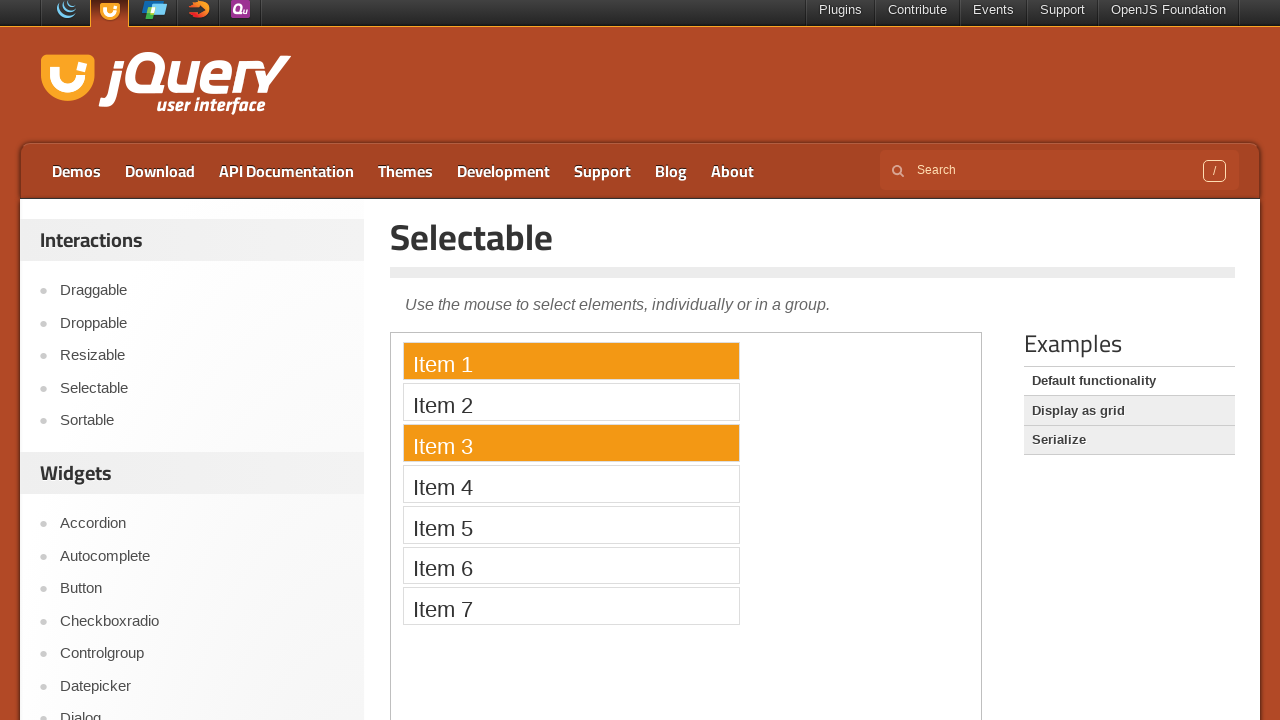

Ctrl+clicked on odd-numbered item 5 at (571, 524) on iframe >> nth=0 >> internal:control=enter-frame >> #selectable li >> nth=4
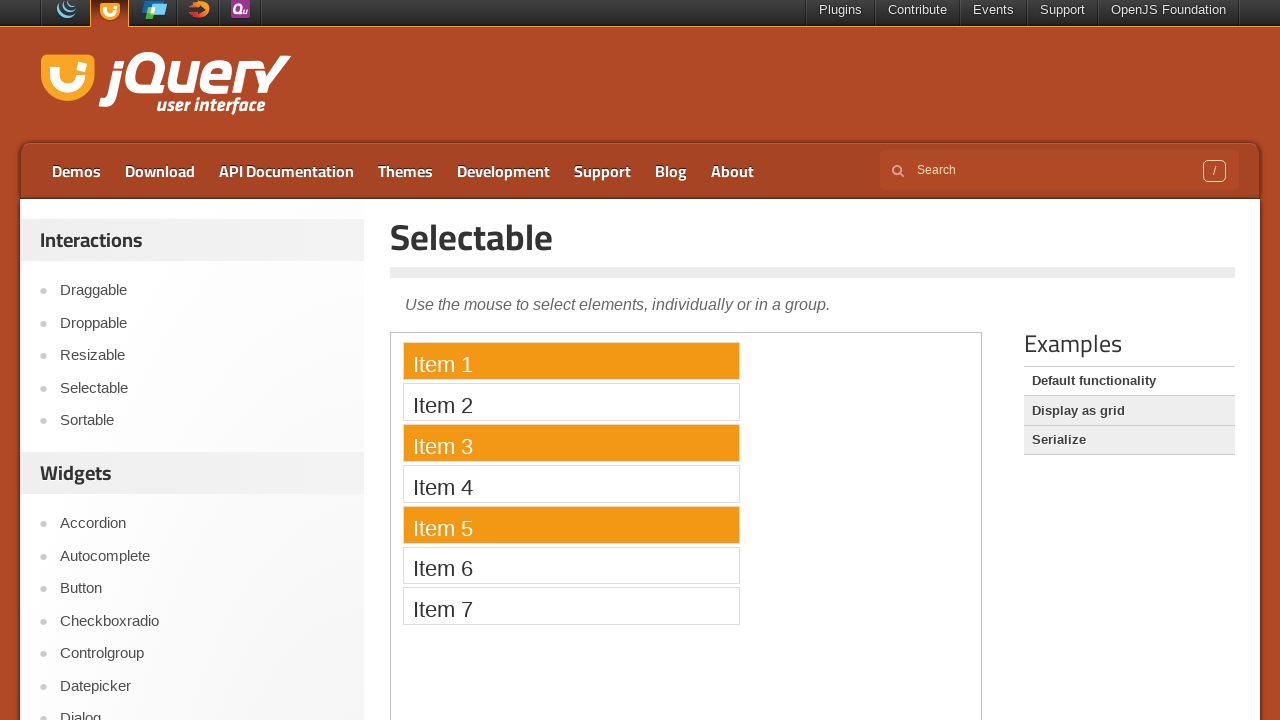

Ctrl+clicked on odd-numbered item 7 at (571, 606) on iframe >> nth=0 >> internal:control=enter-frame >> #selectable li >> nth=6
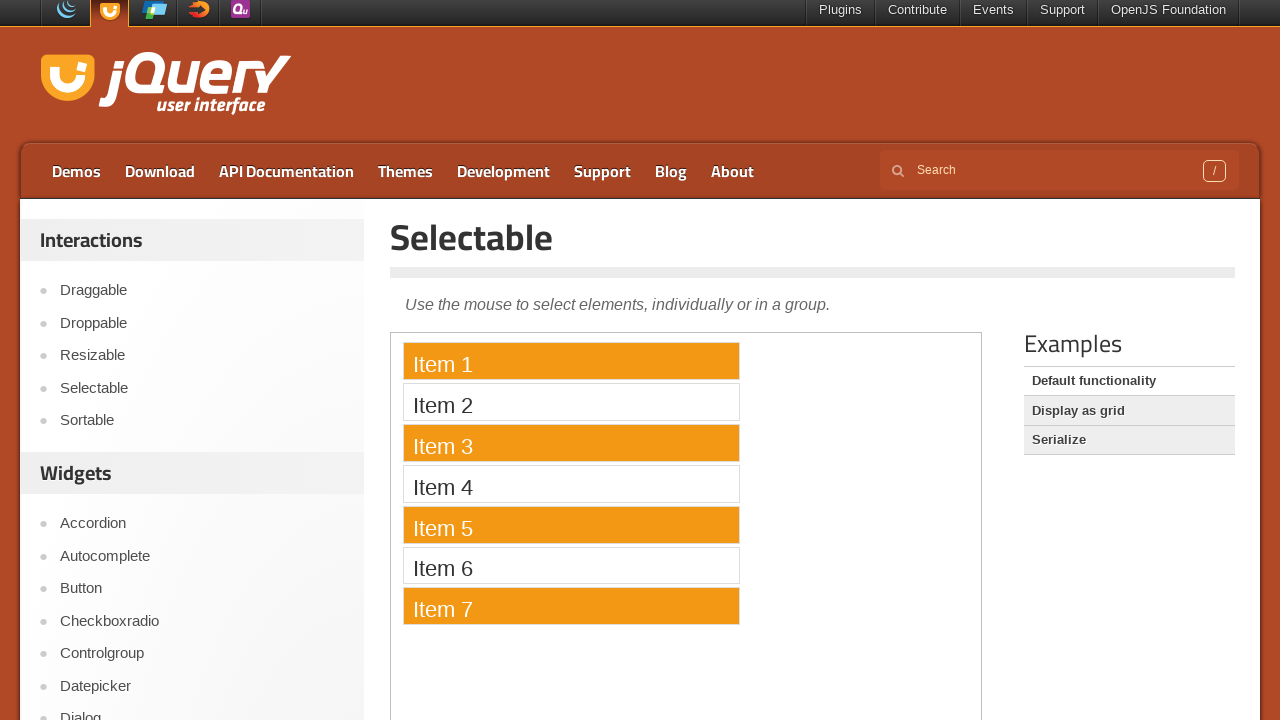

Released Ctrl key
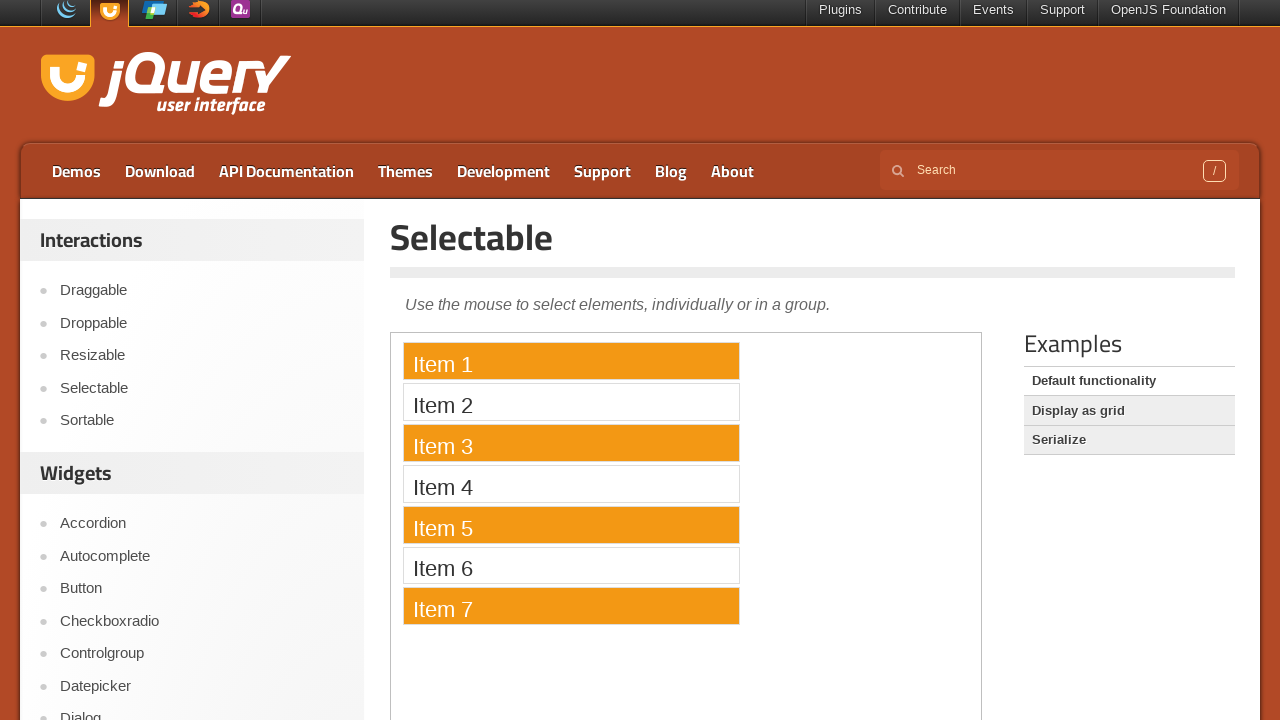

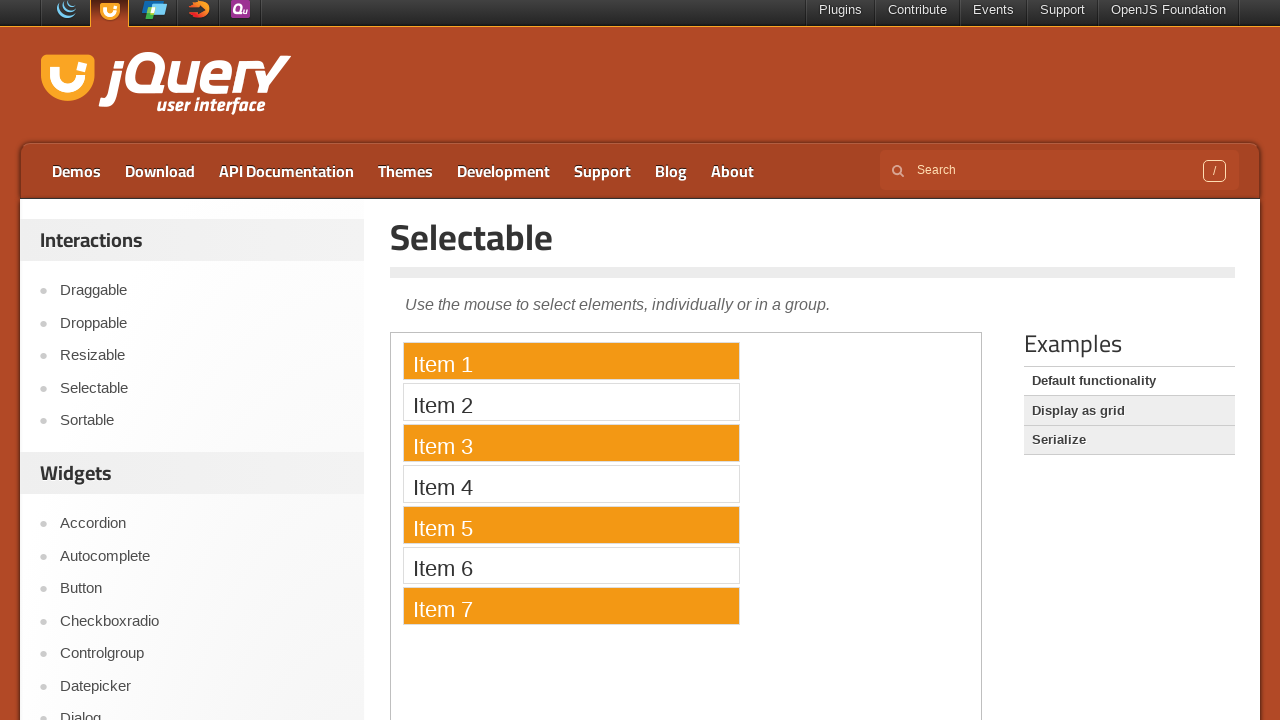